Tests displaying all items after filtering by active and completed

Starting URL: https://demo.playwright.dev/todomvc

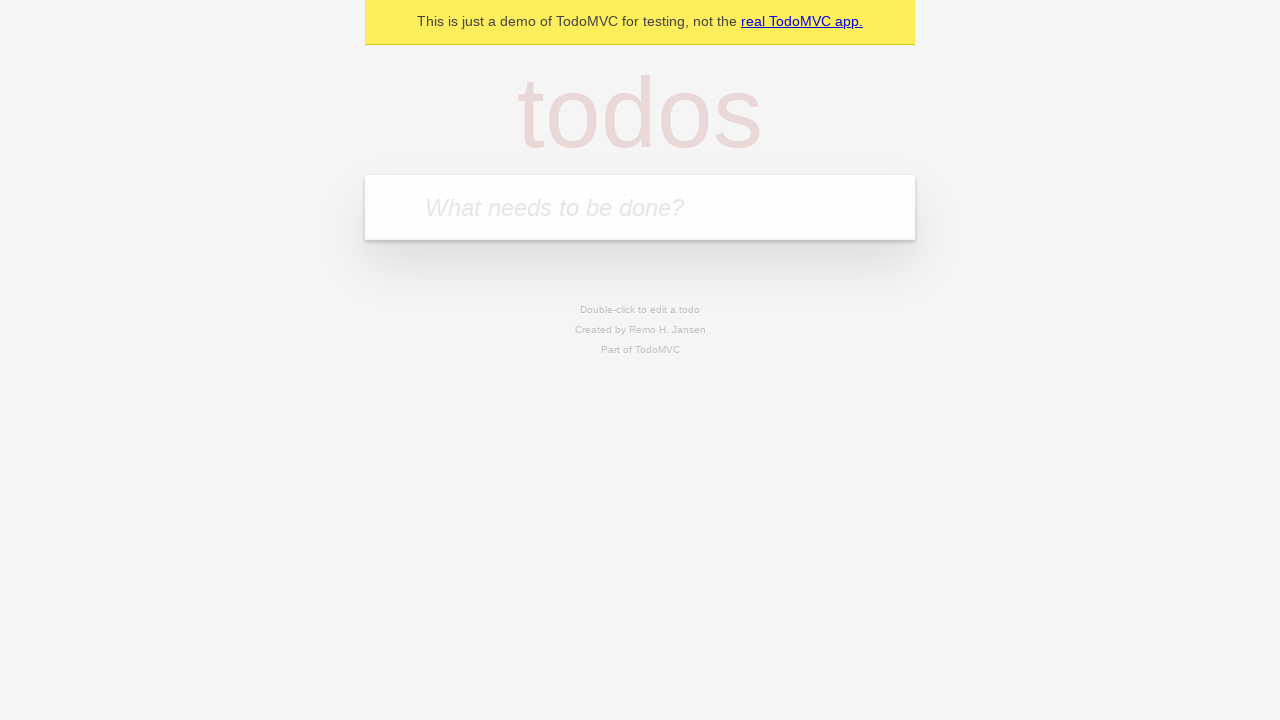

Filled todo input with 'buy some cheese' on internal:attr=[placeholder="What needs to be done?"i]
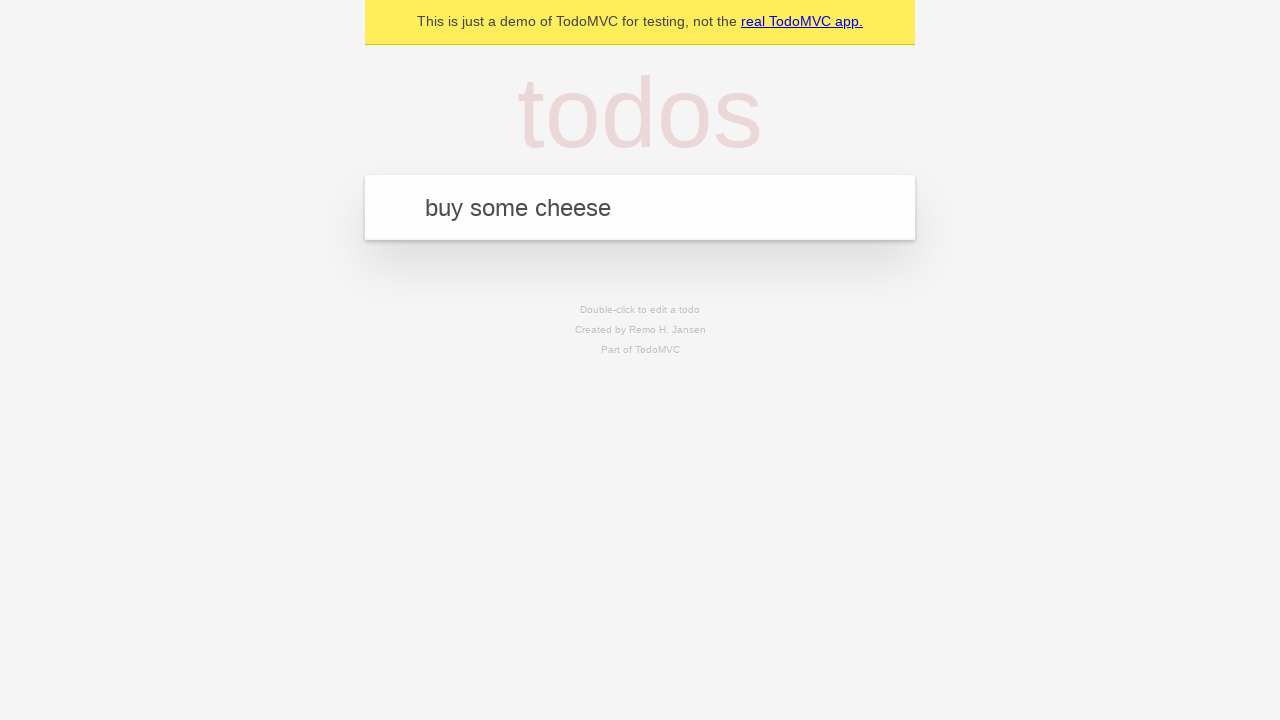

Pressed Enter to create first todo on internal:attr=[placeholder="What needs to be done?"i]
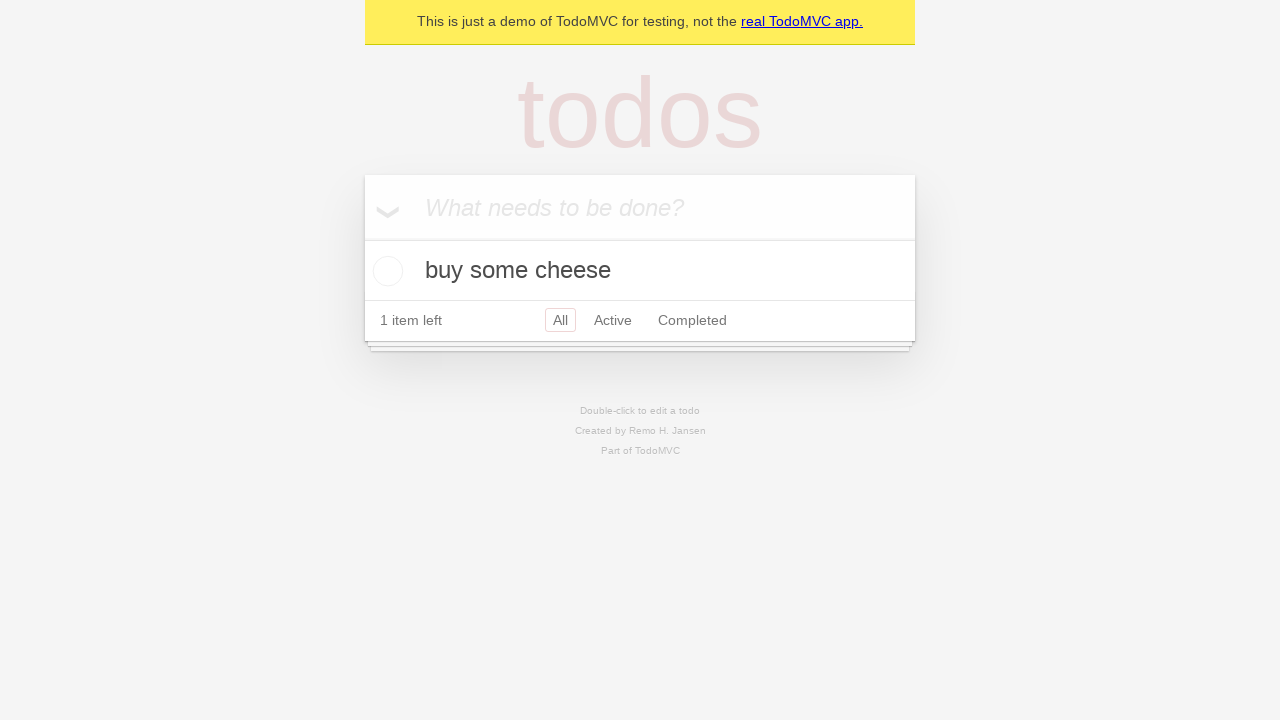

Filled todo input with 'feed the cat' on internal:attr=[placeholder="What needs to be done?"i]
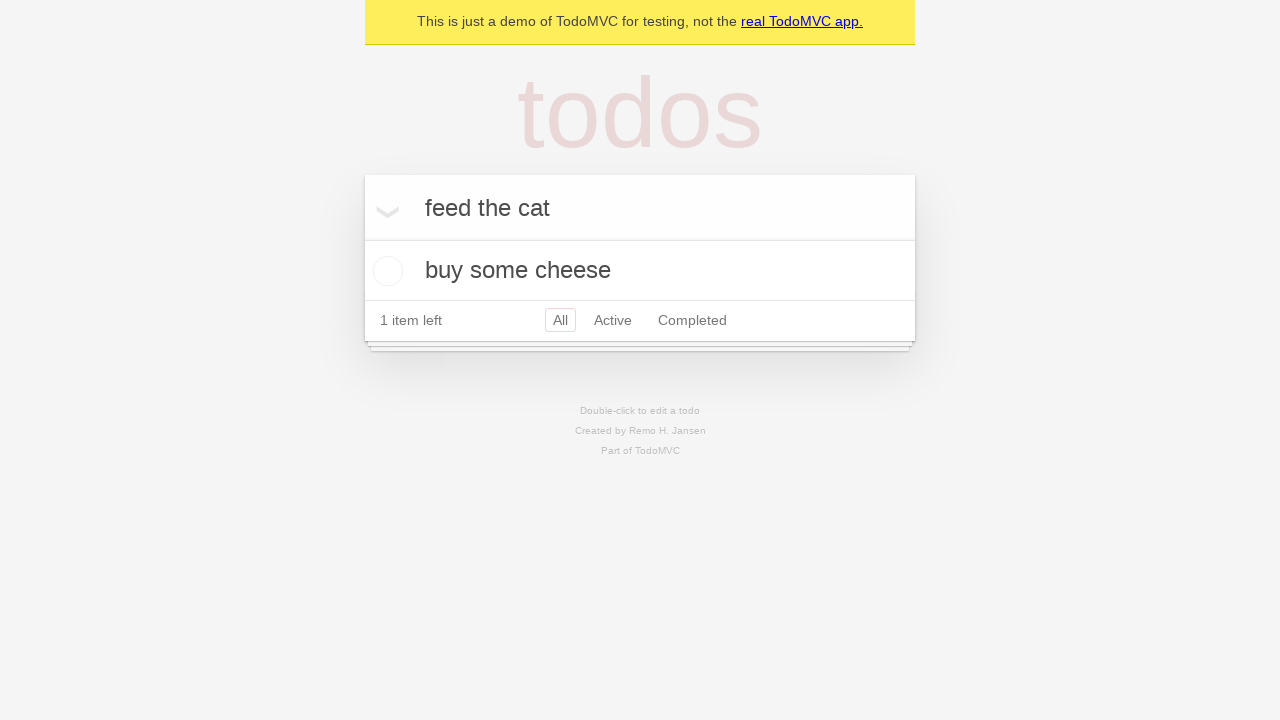

Pressed Enter to create second todo on internal:attr=[placeholder="What needs to be done?"i]
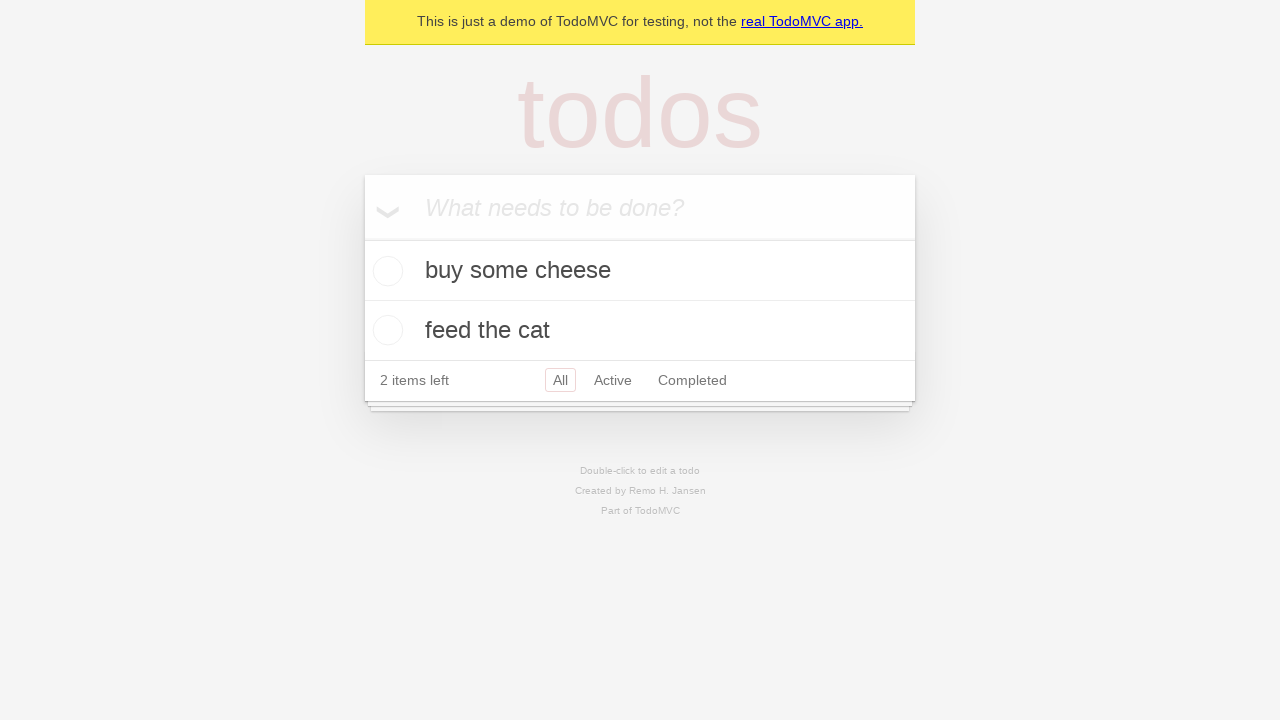

Filled todo input with 'book a doctors appointment' on internal:attr=[placeholder="What needs to be done?"i]
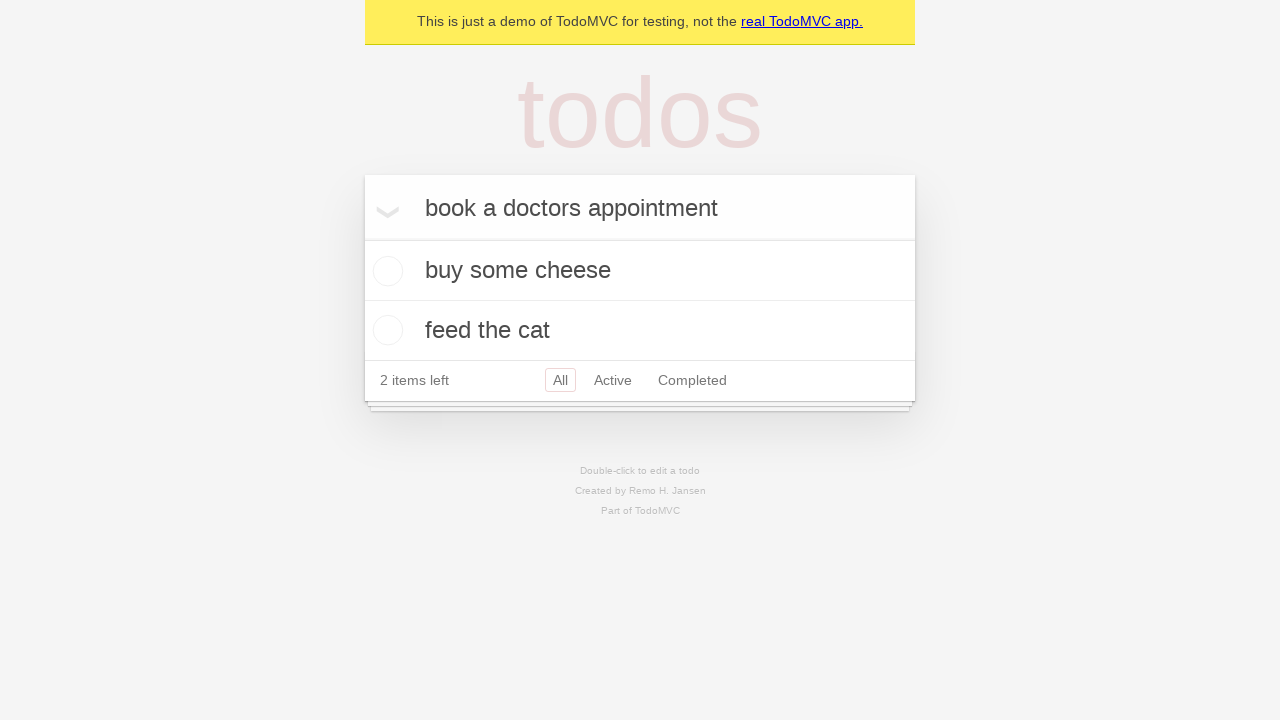

Pressed Enter to create third todo on internal:attr=[placeholder="What needs to be done?"i]
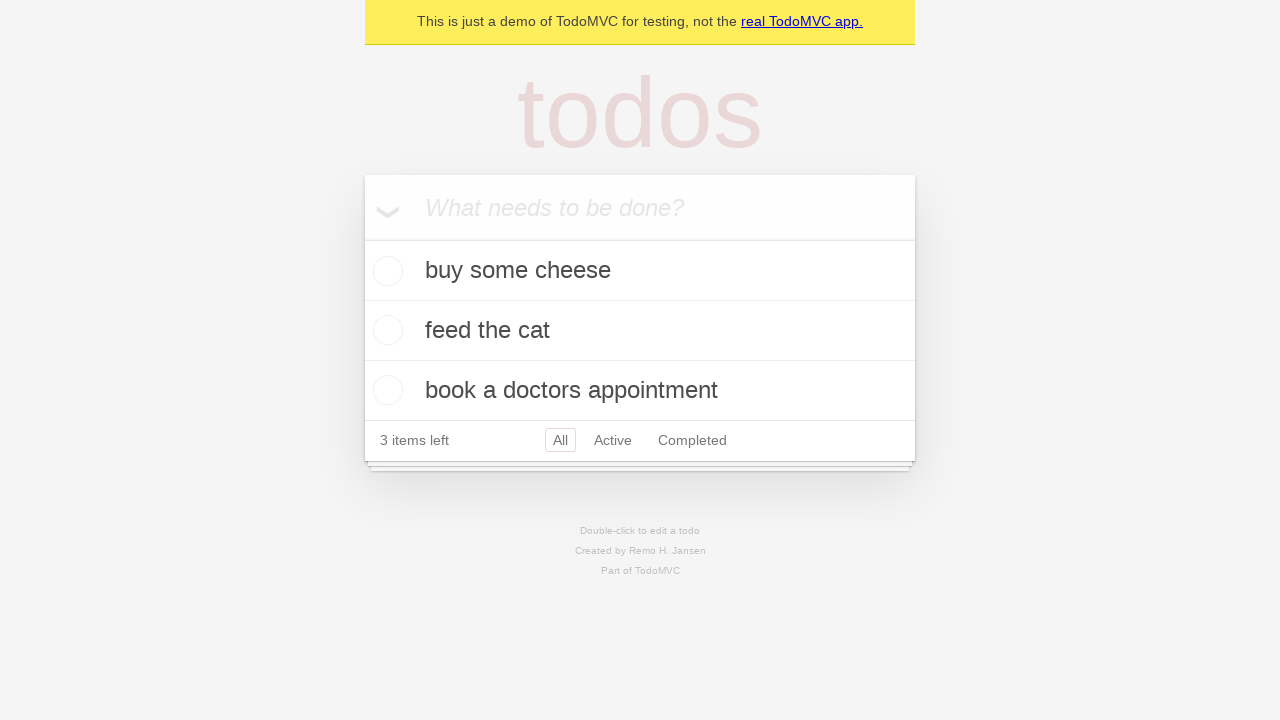

Checked the second todo item as completed at (385, 330) on .todo-list li .toggle >> nth=1
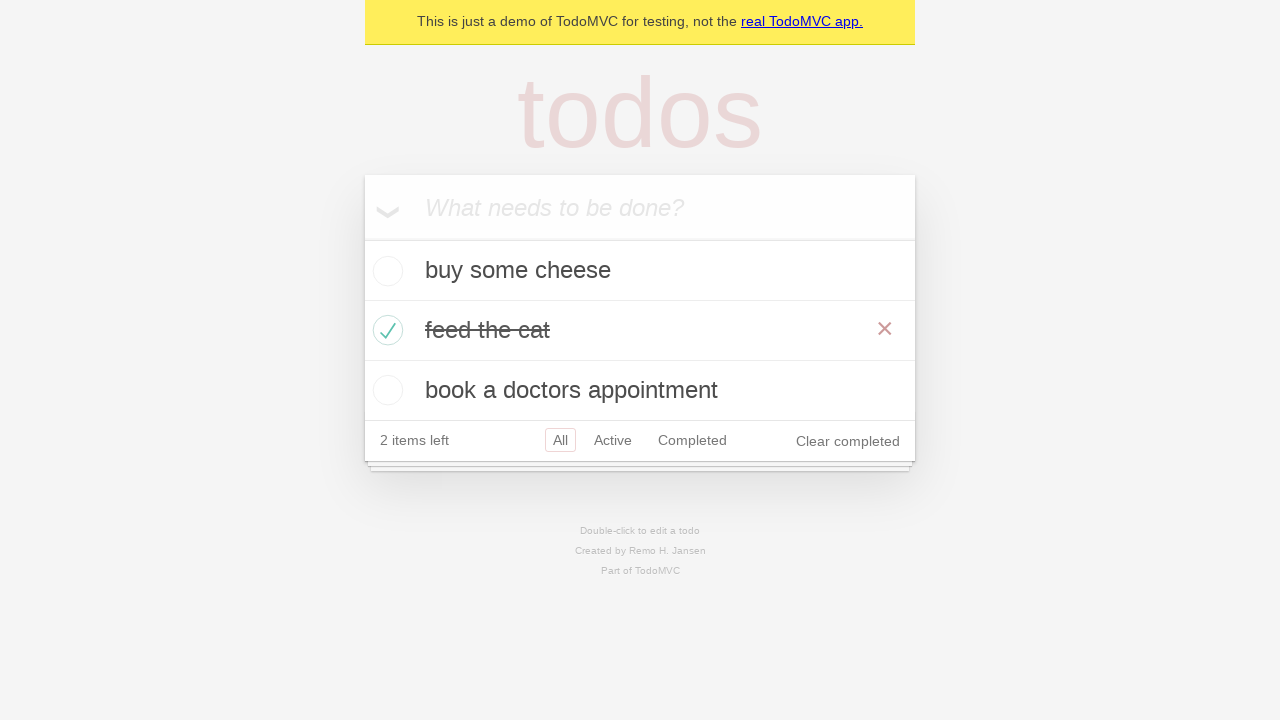

Clicked Active filter to display active items only at (613, 440) on internal:role=link[name="Active"i]
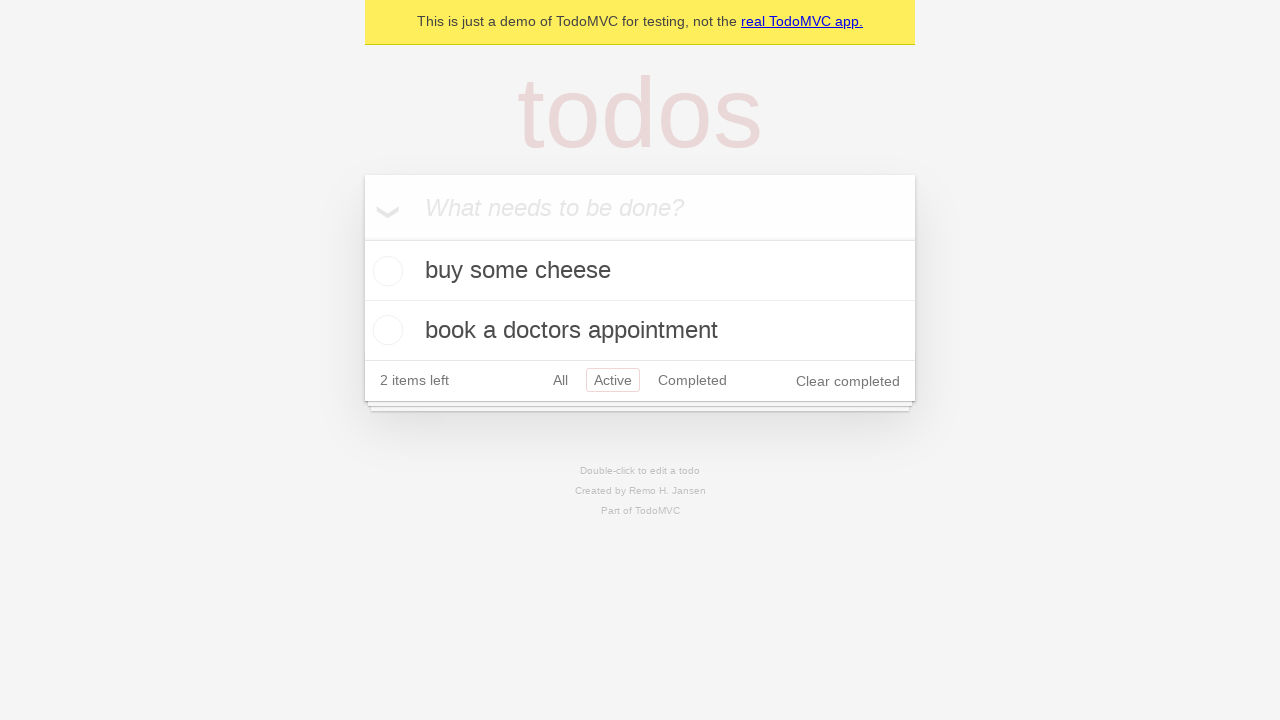

Clicked Completed filter to display completed items only at (692, 380) on internal:role=link[name="Completed"i]
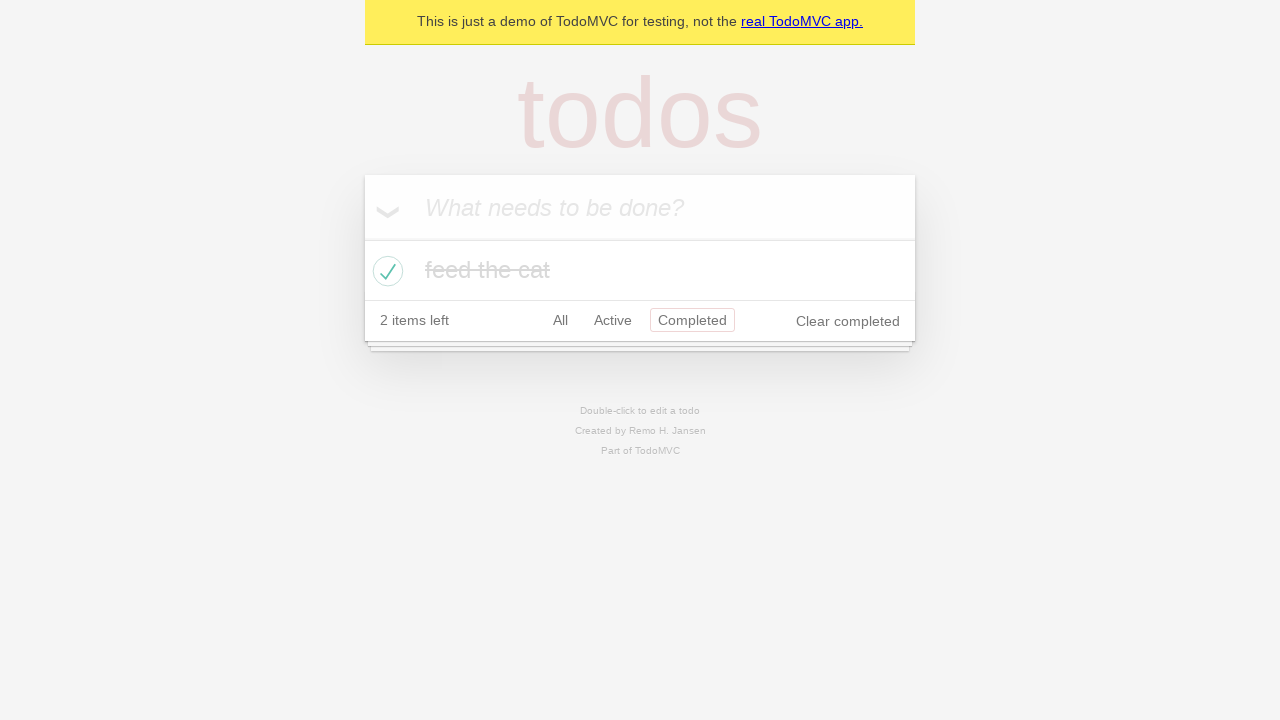

Clicked All filter to display all items at (560, 320) on internal:role=link[name="All"i]
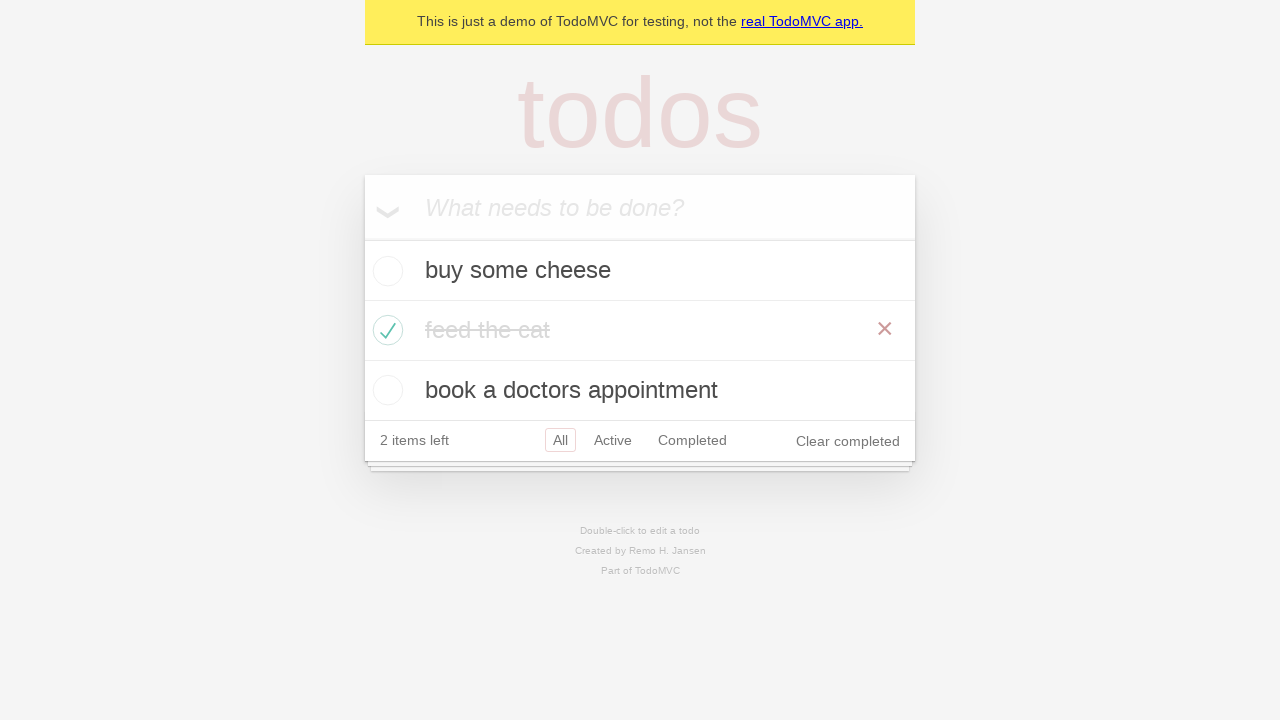

All todo items loaded and visible
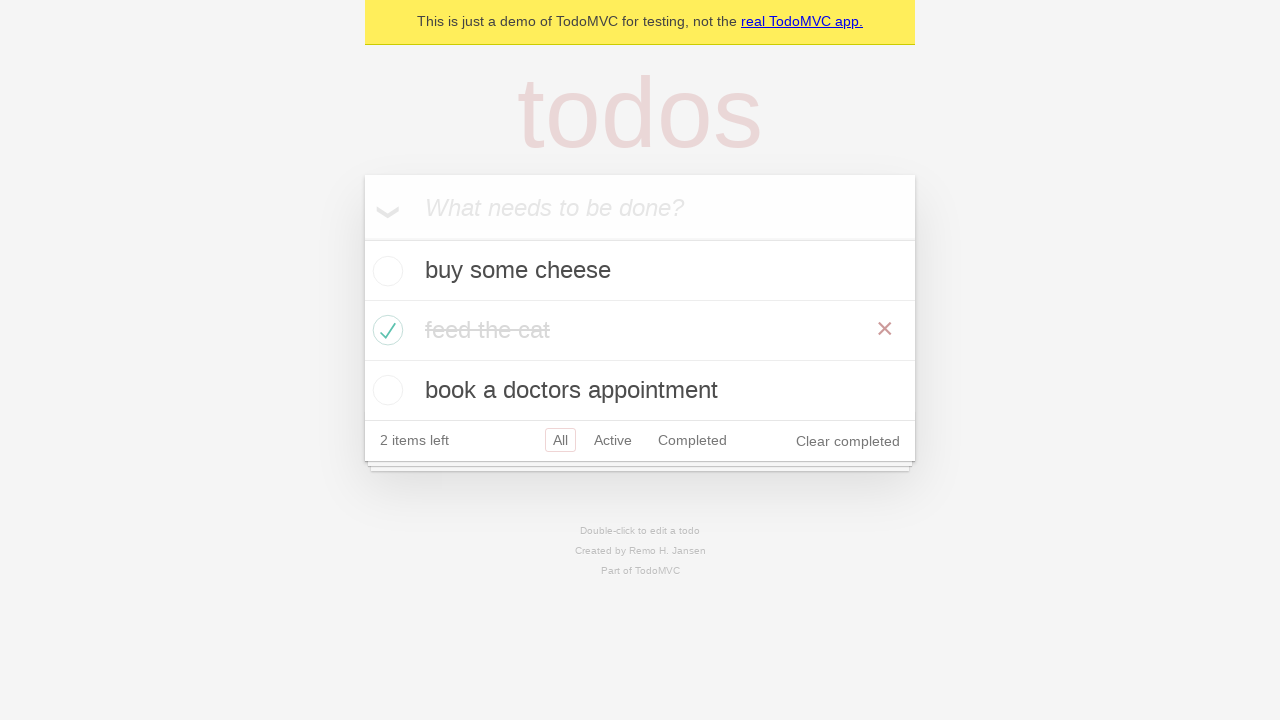

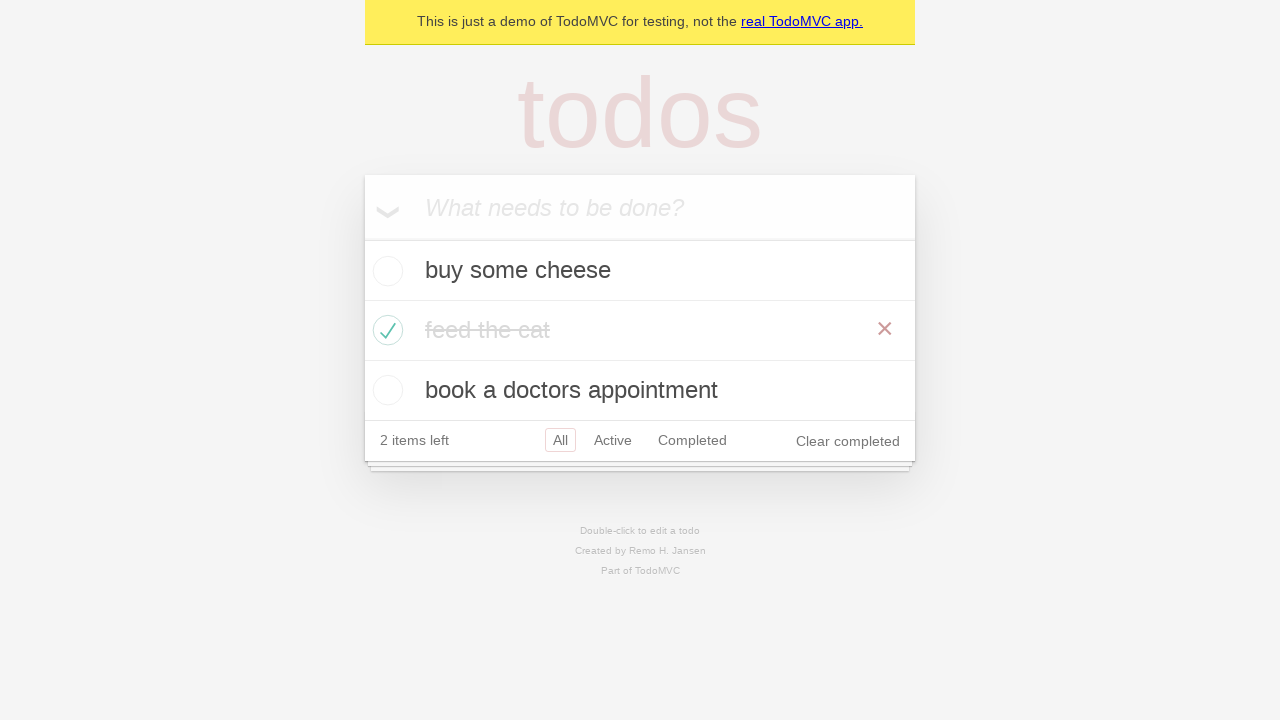